Tests various form elements including text input submission, button clicking, and dropdown selection with submit button enabling

Starting URL: https://www.qa-practice.com/elements/input/simple

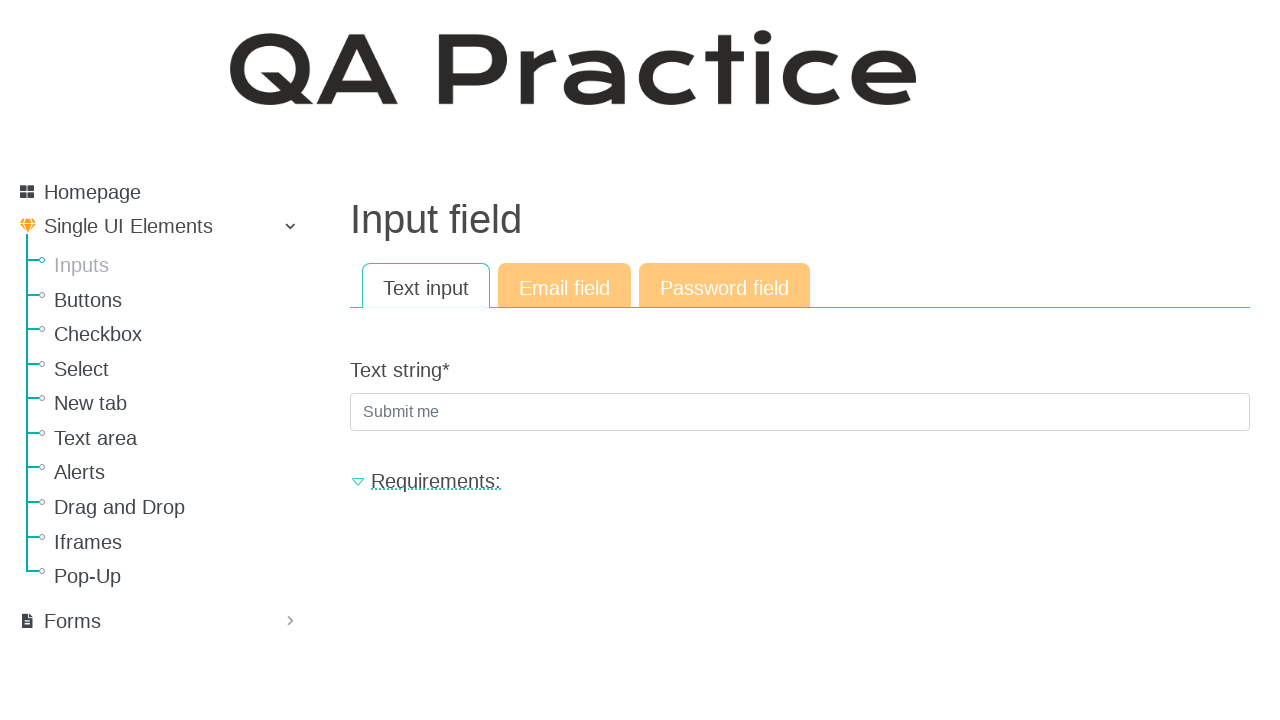

Filled text input field with 'HW example' on #id_text_string
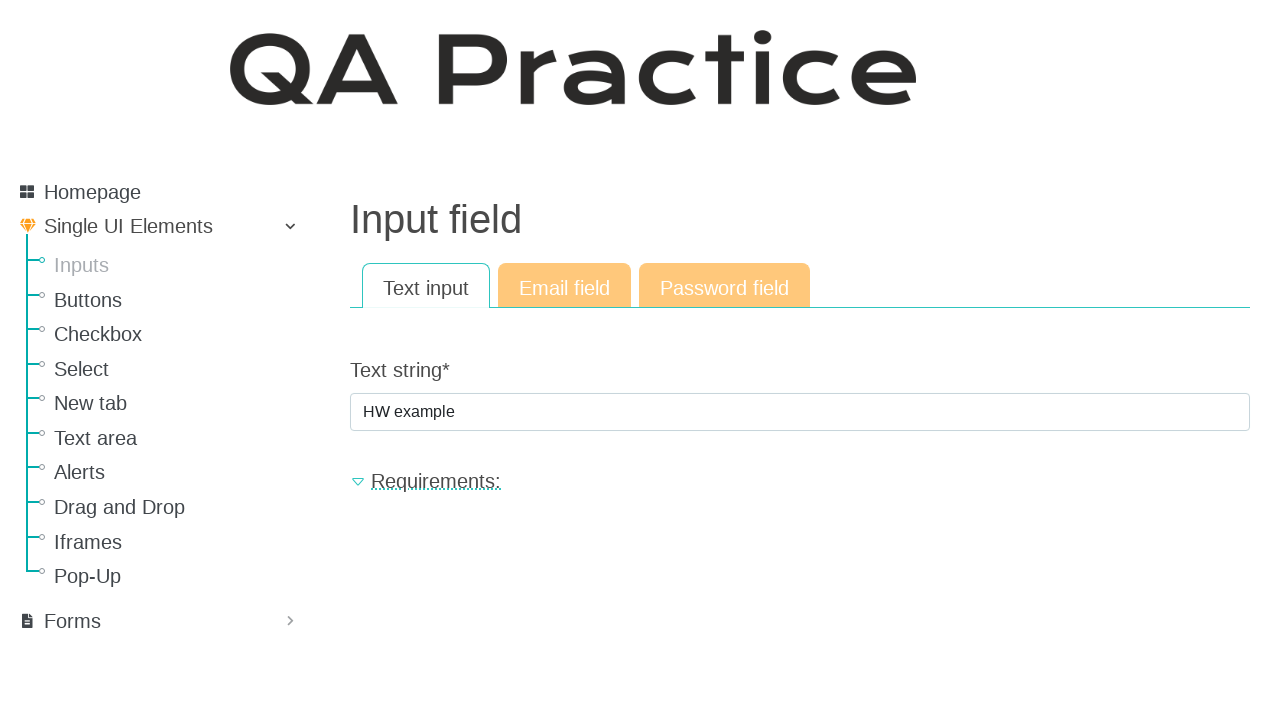

Pressed Enter to submit the form on #id_text_string
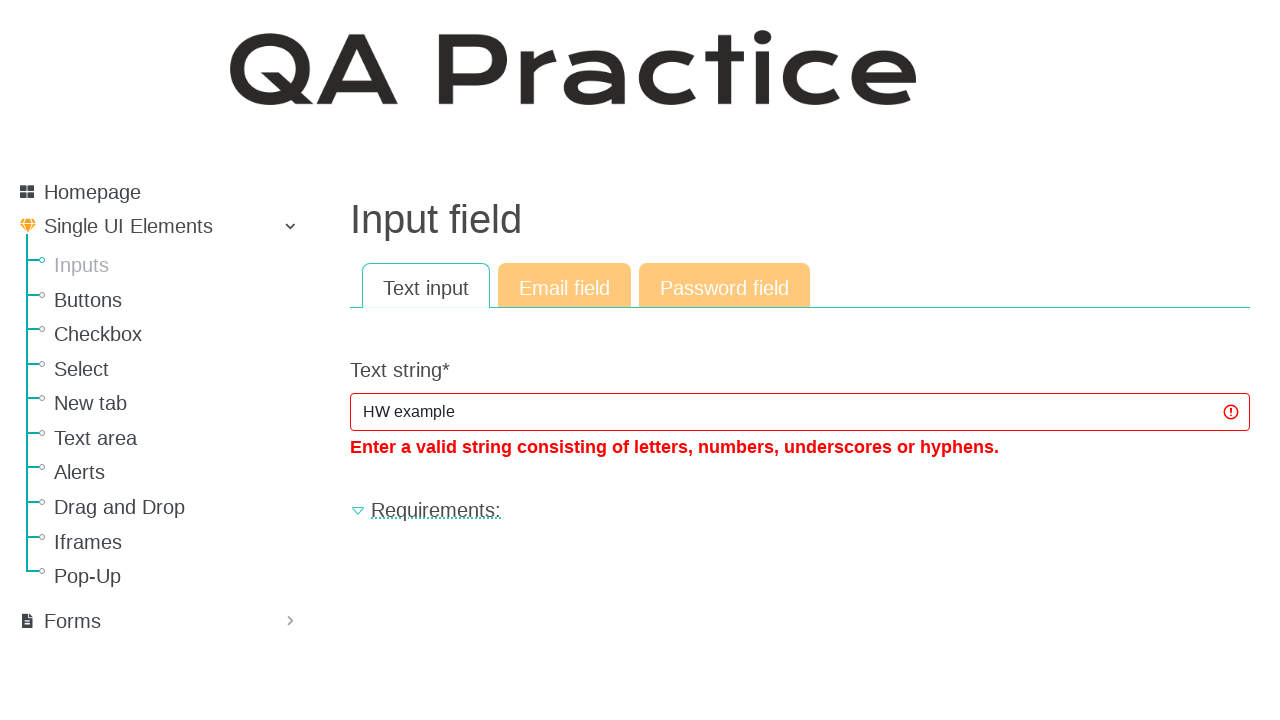

Navigated to buttons section at (180, 300) on a[href='/elements/button']
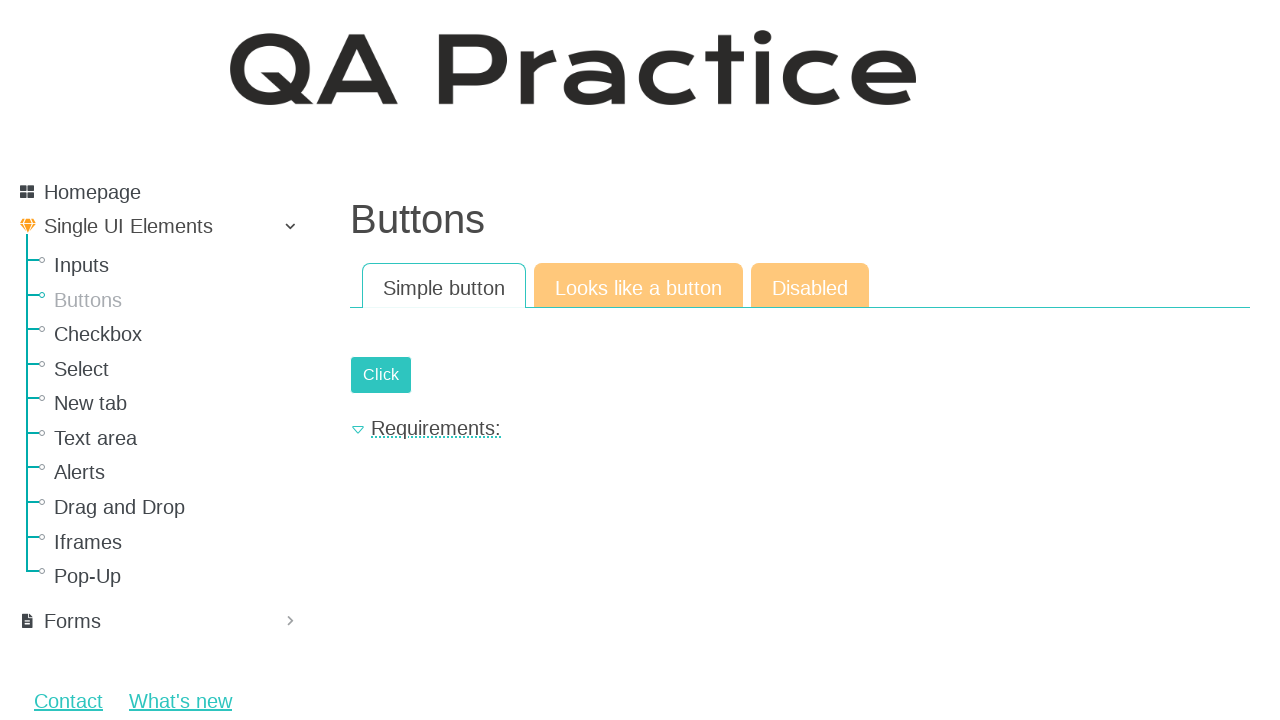

Clicked simple button at (381, 375) on #submit-id-submit
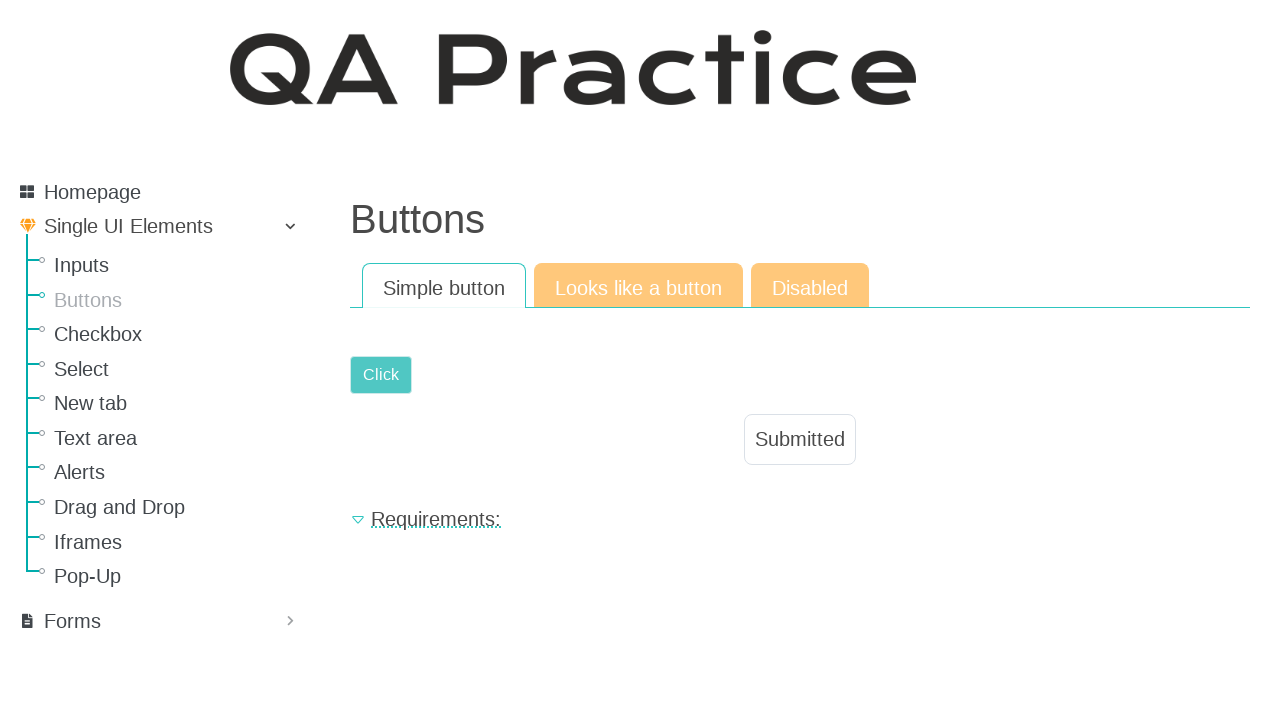

Verified result text displays 'Submitted'
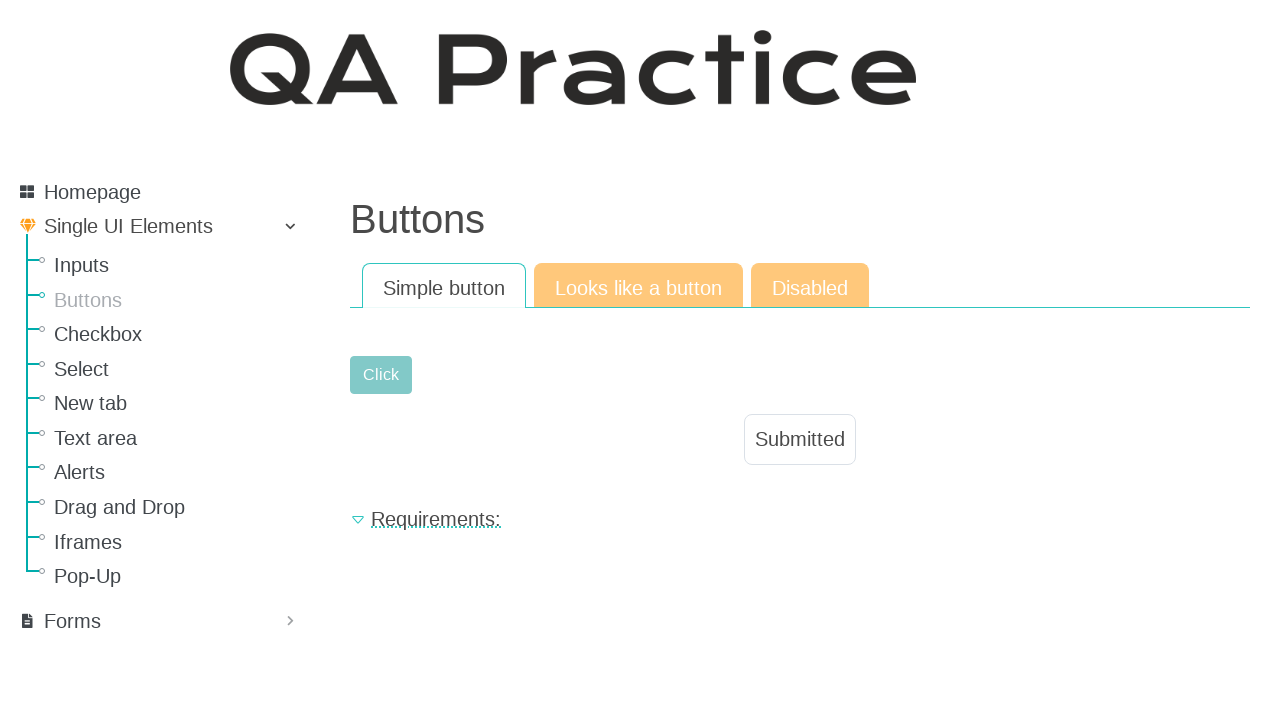

Navigated to disabled button section at (810, 286) on a[href='/elements/button/disabled']
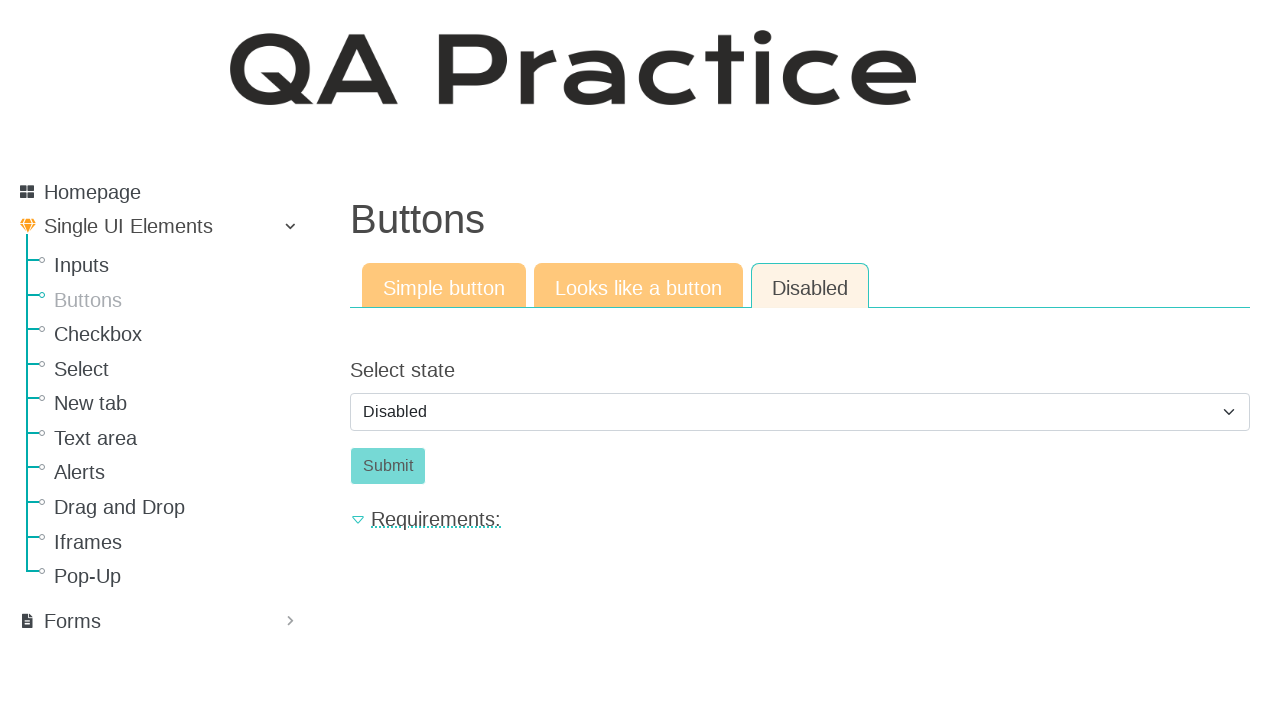

Selected 'Enabled' from dropdown to enable the submit button on #id_select_state
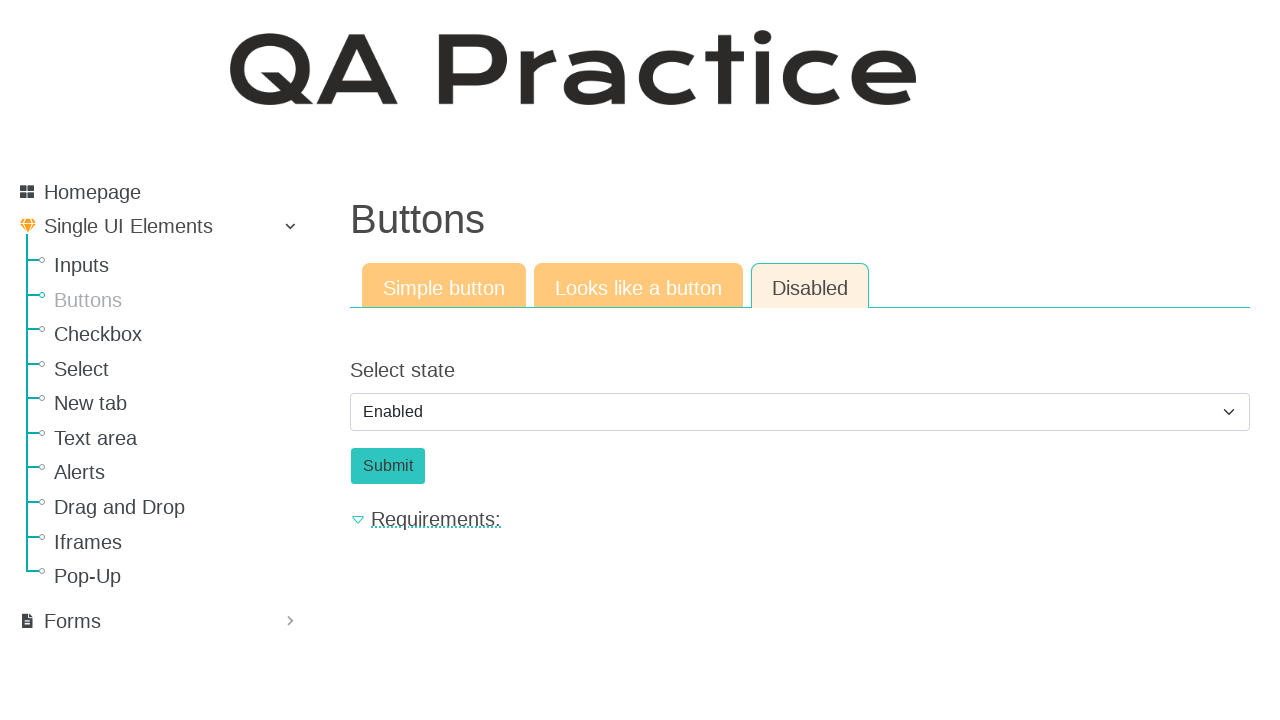

Clicked the now-enabled submit button at (388, 466) on #submit-id-submit
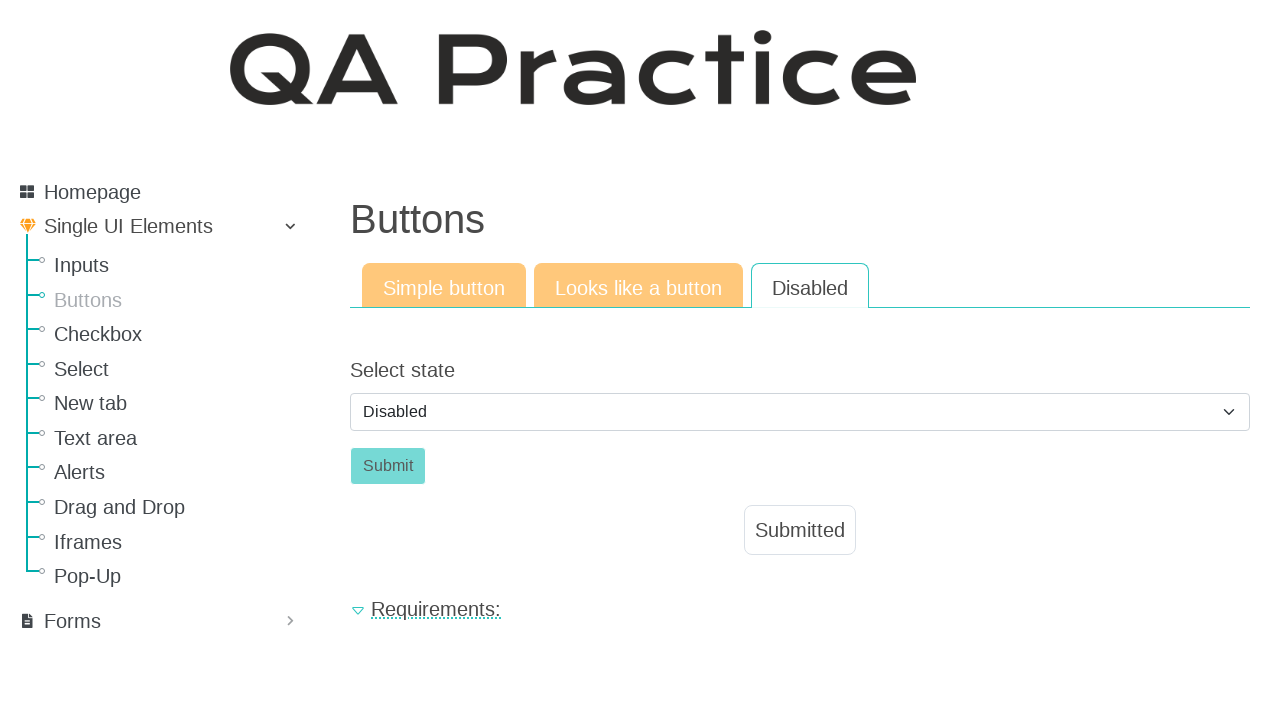

Verified result text displays 'Submitted' after submitting disabled button form
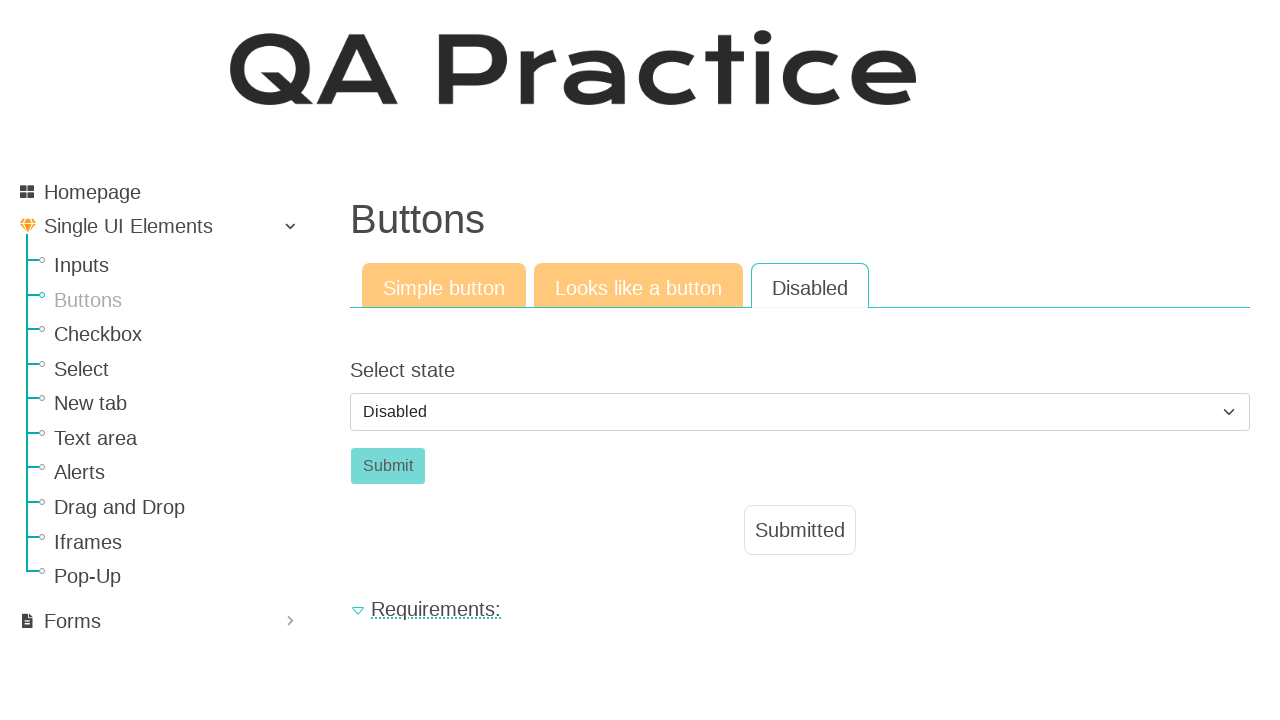

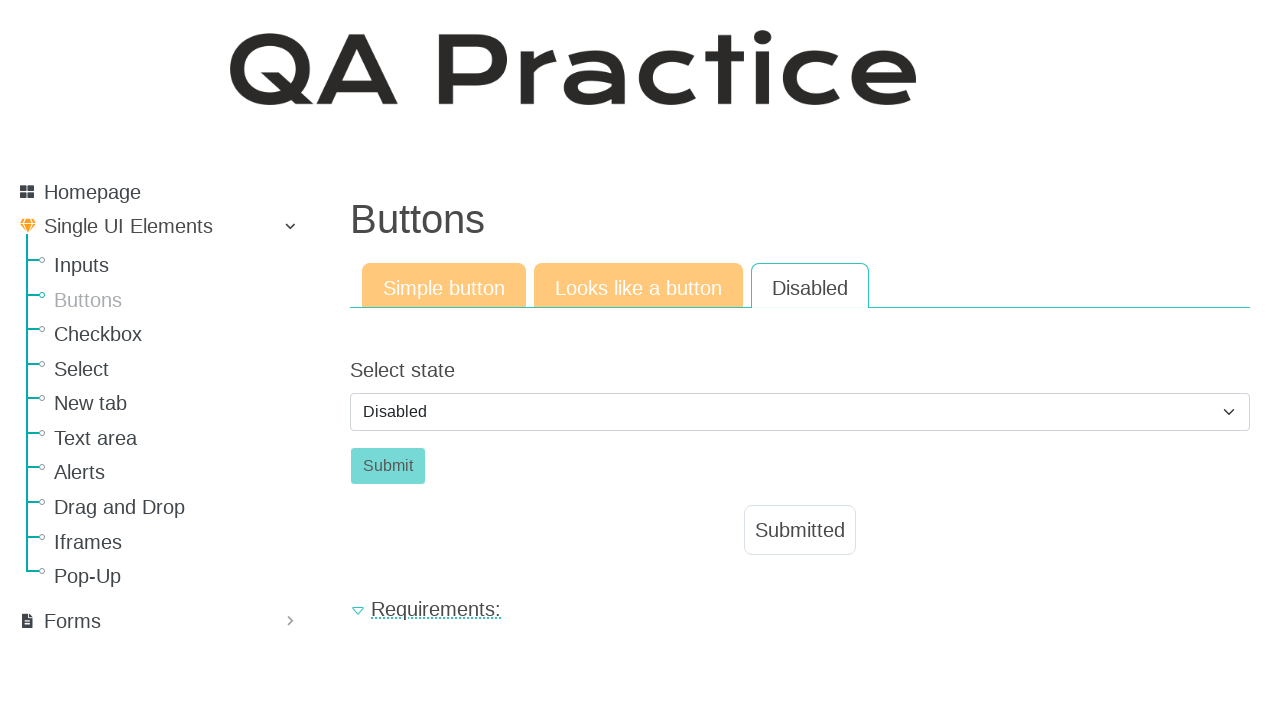